Verifies text content of element with class "unbelievable" using various assertions

Starting URL: https://kristinek.github.io/site/examples/loc

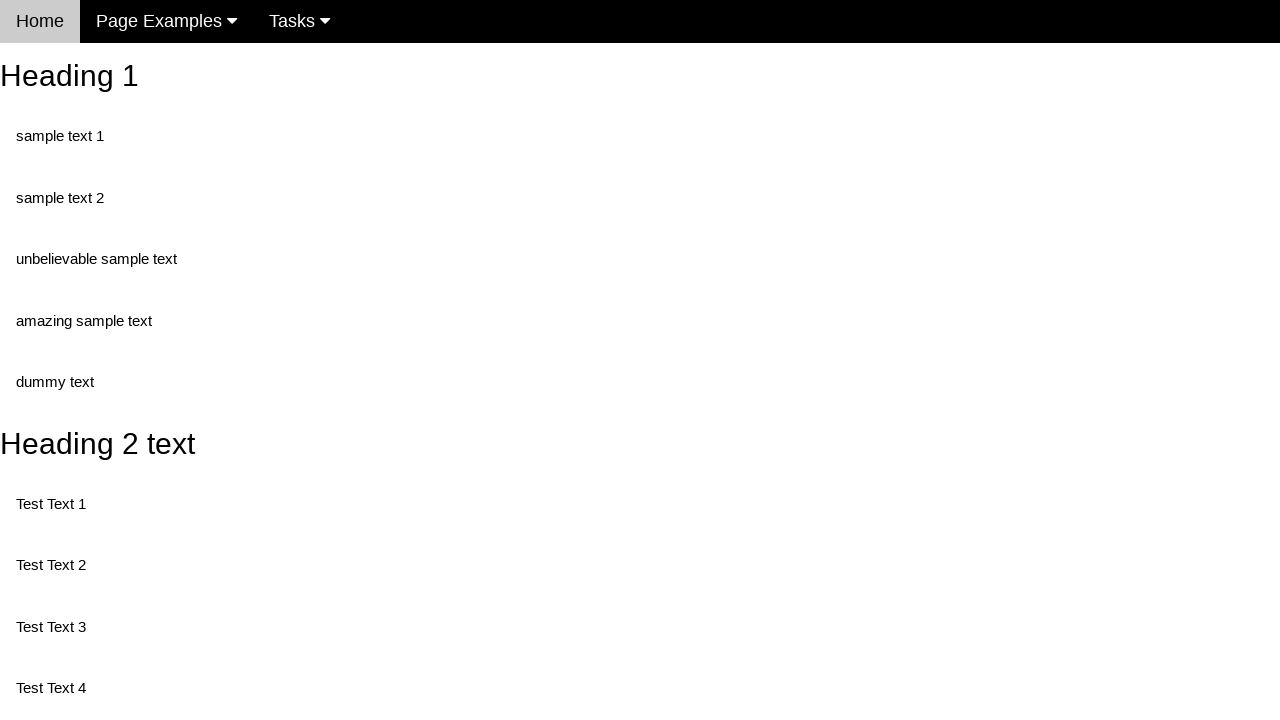

Navigated to https://kristinek.github.io/site/examples/loc
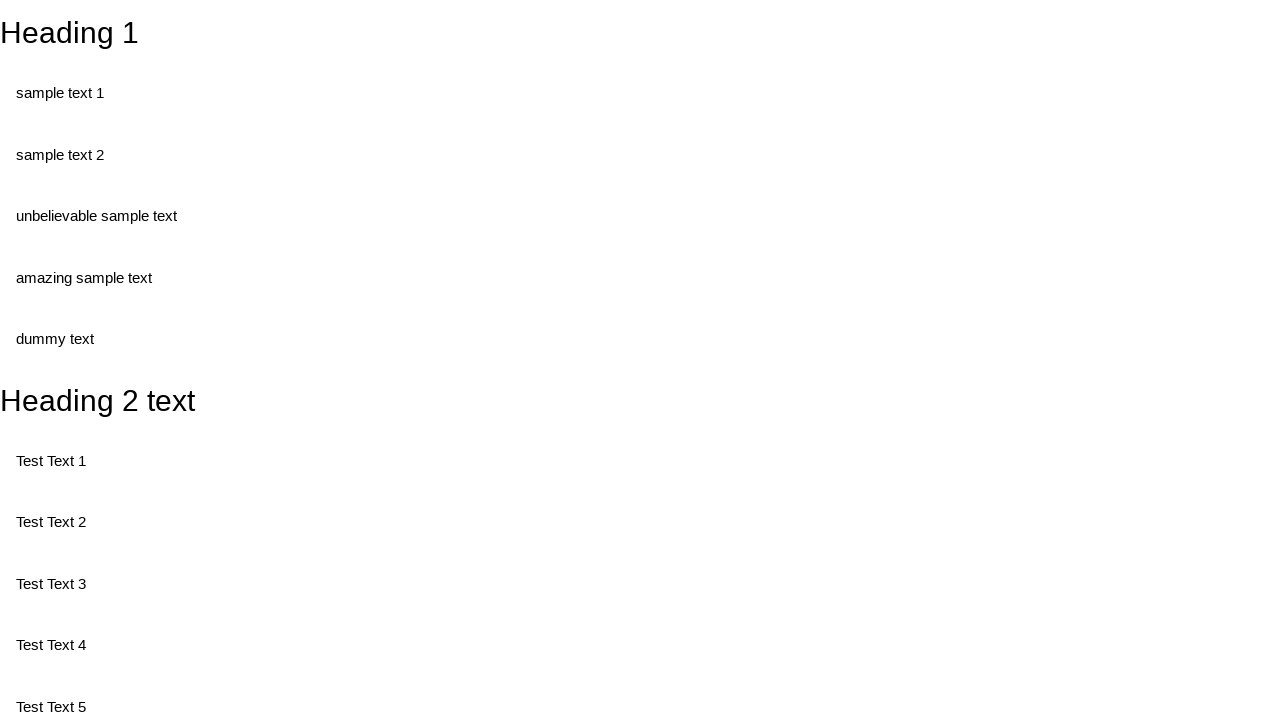

Located element with class 'unbelievable'
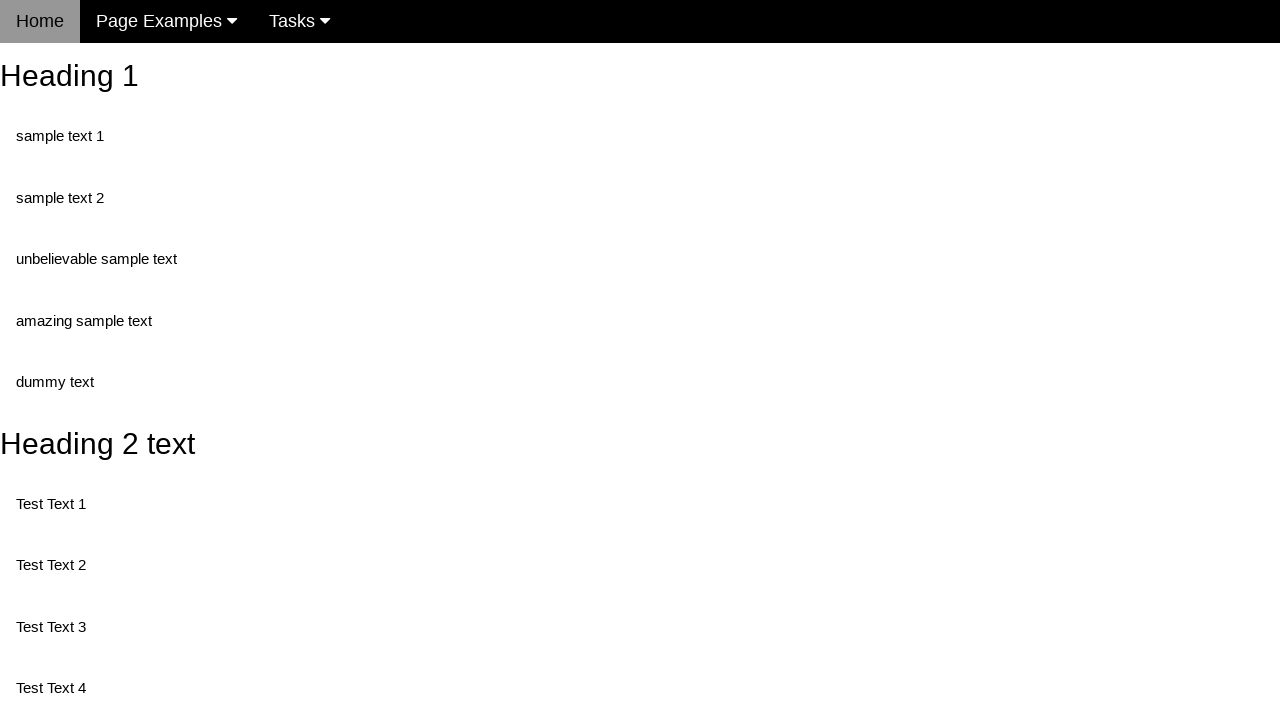

Waited for element with class 'unbelievable' to be visible
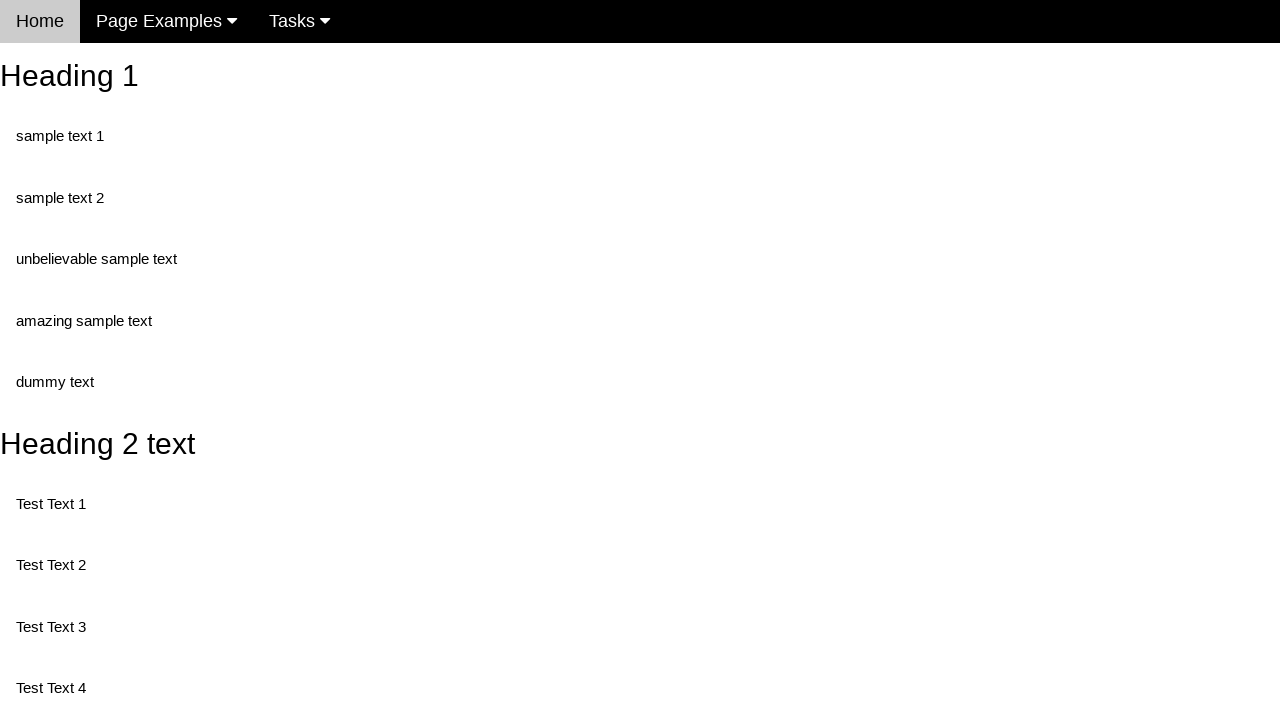

Retrieved text content from element: 'unbelievable sample text'
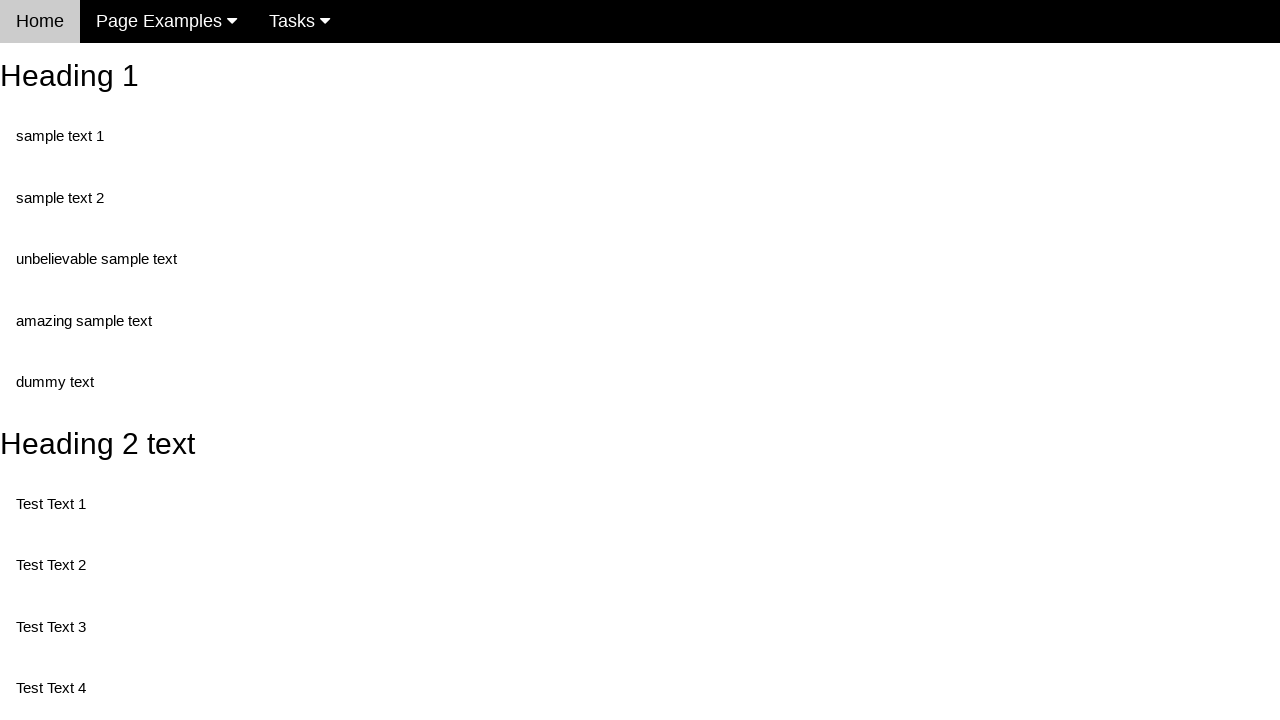

Assertion passed: element text equals 'unbelievable sample text'
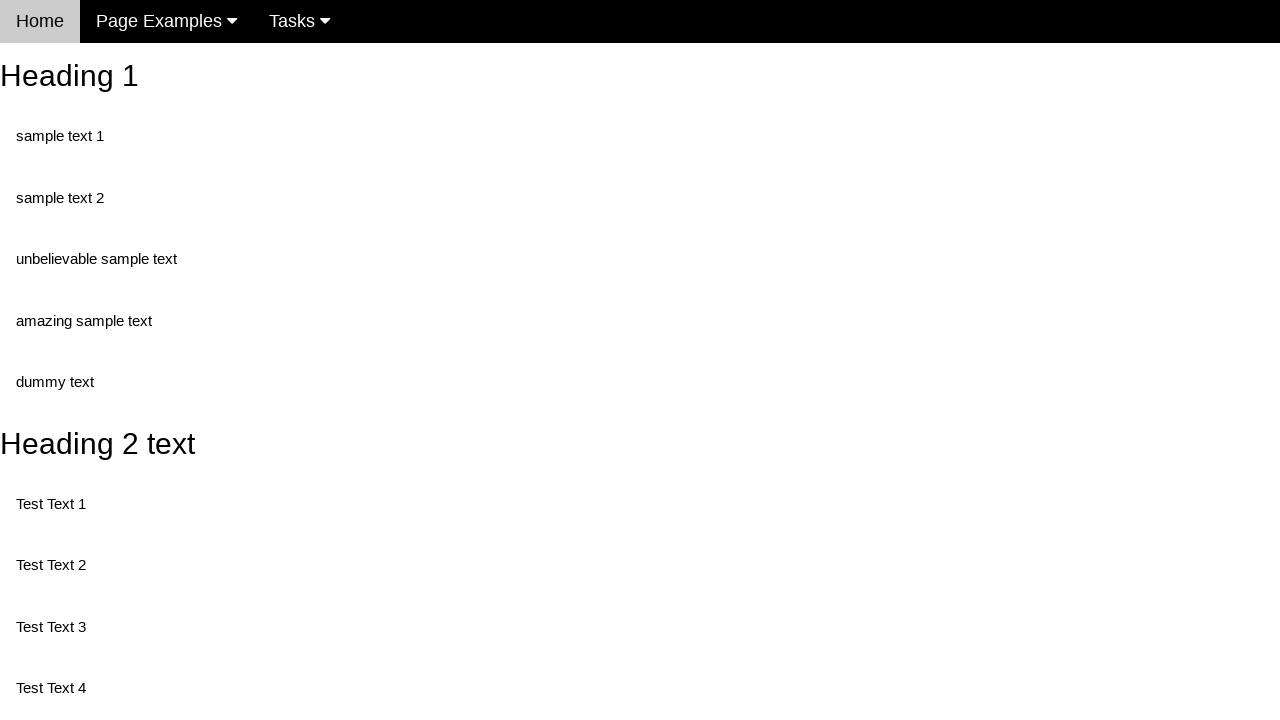

Assertion passed: lowercase element text equals 'unbelievable sample text'
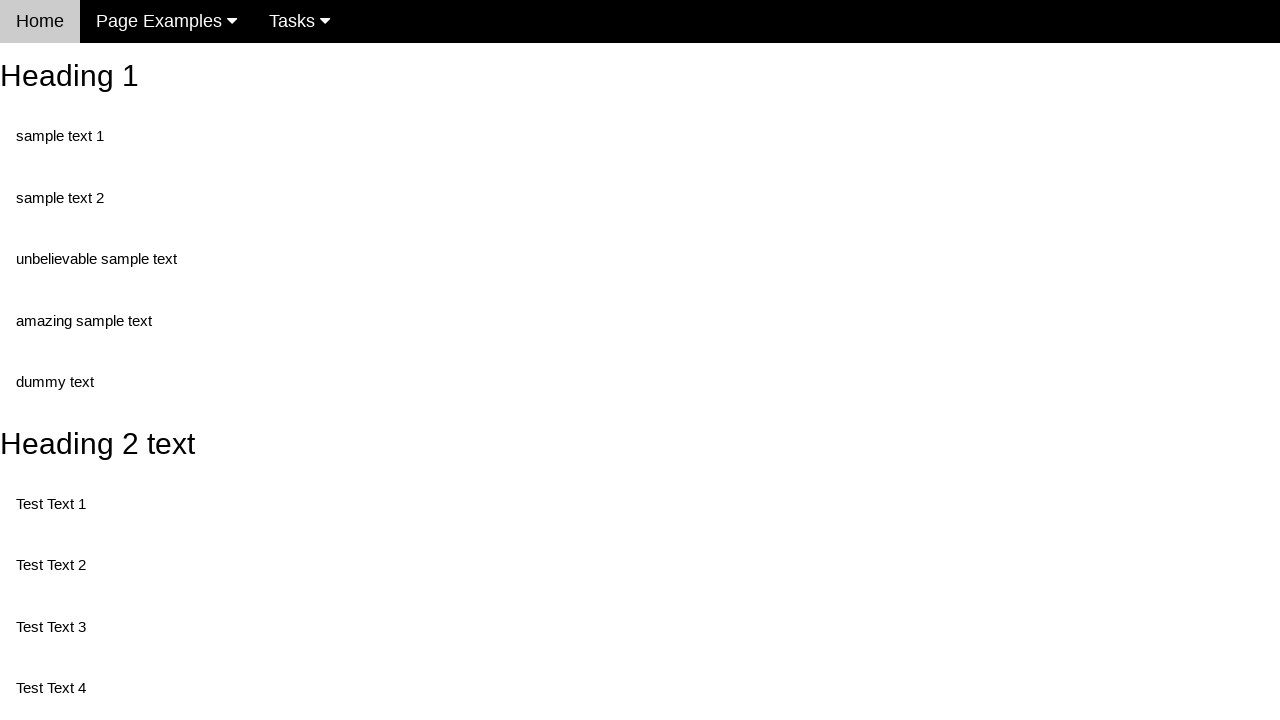

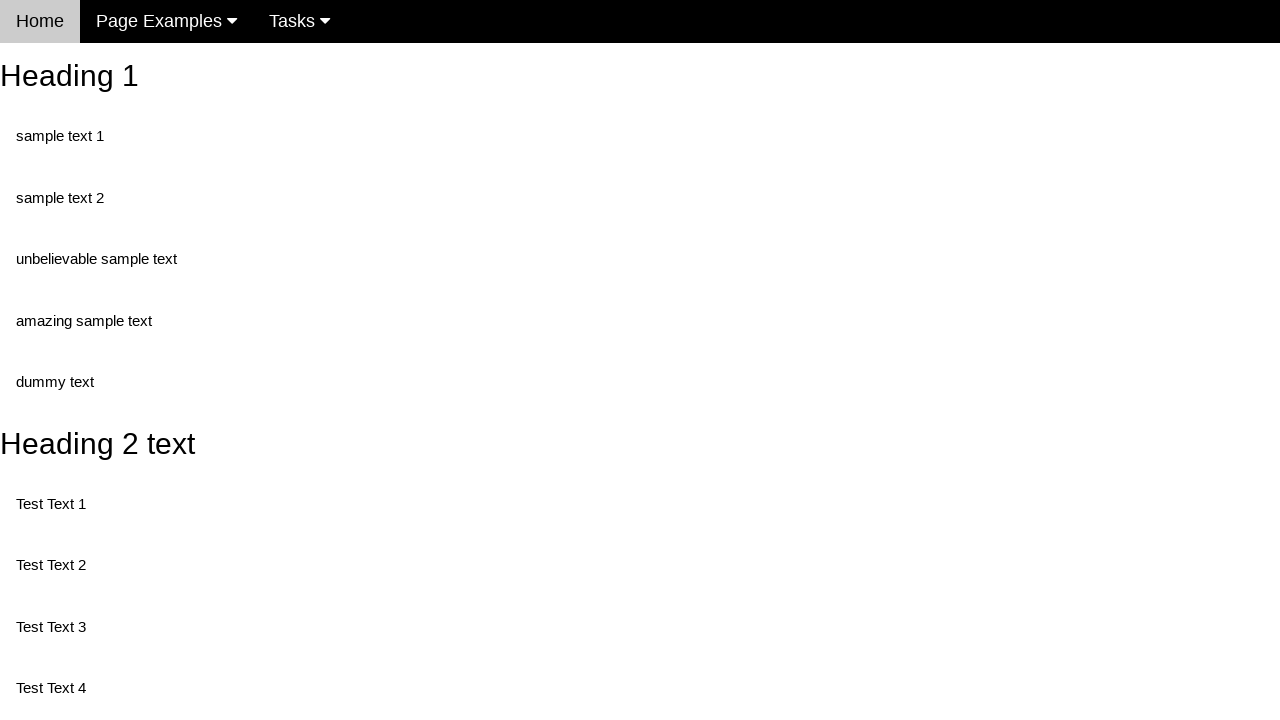